Tests dynamic loading page with a longer wait time, clicking start button and verifying "Hello World!" text appears

Starting URL: https://automationfc.github.io/dynamic-loading/

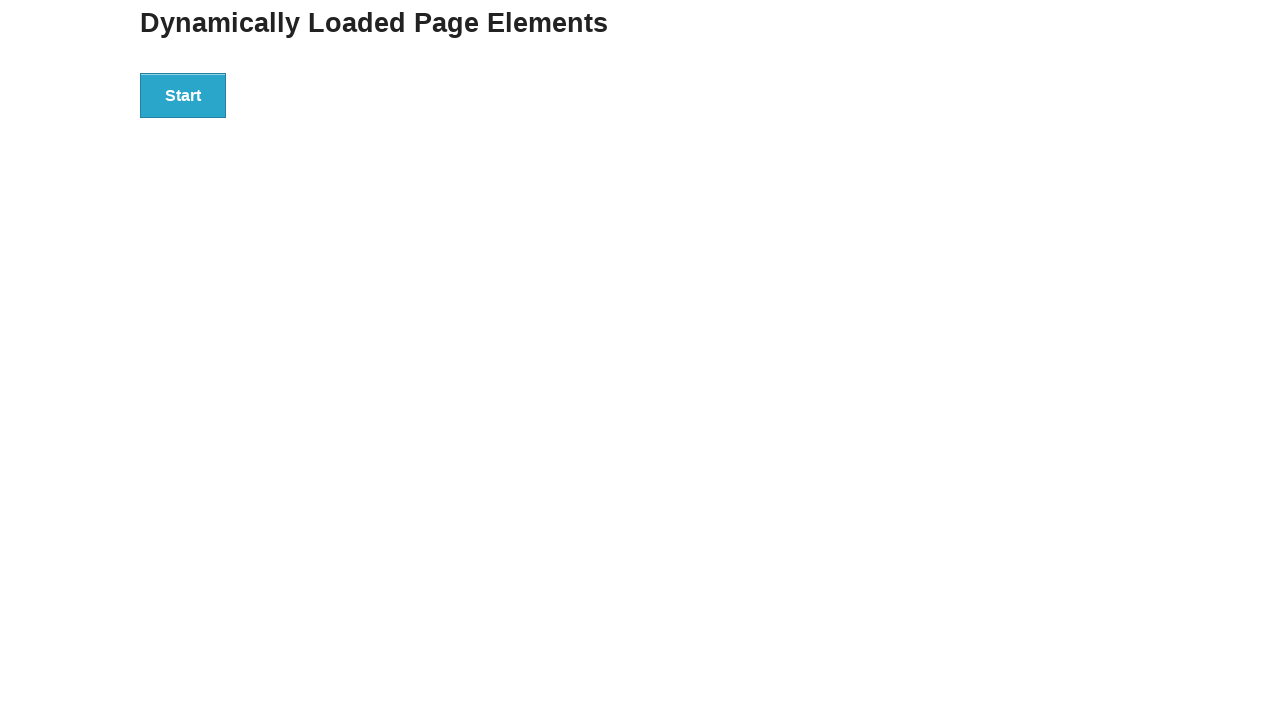

Clicked Start button on dynamic loading page at (183, 95) on xpath=//button[text()='Start']
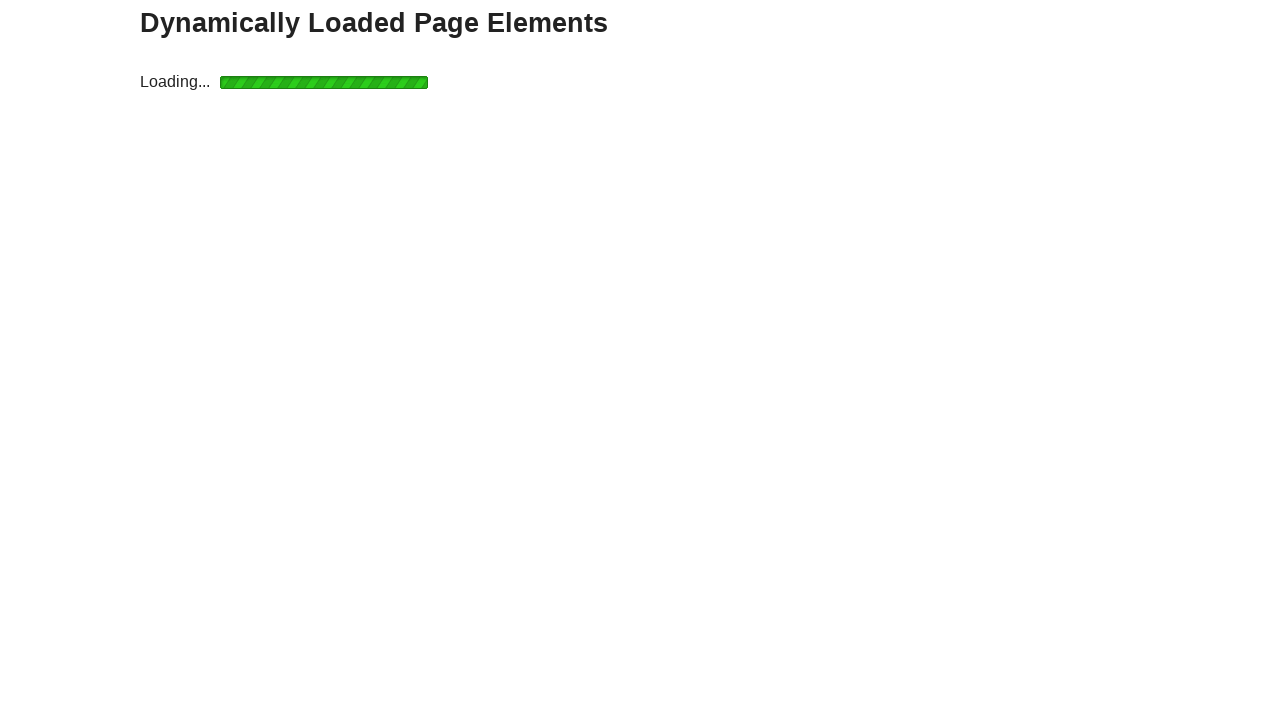

Waited for 'Hello World!' text to appear with 10 second timeout
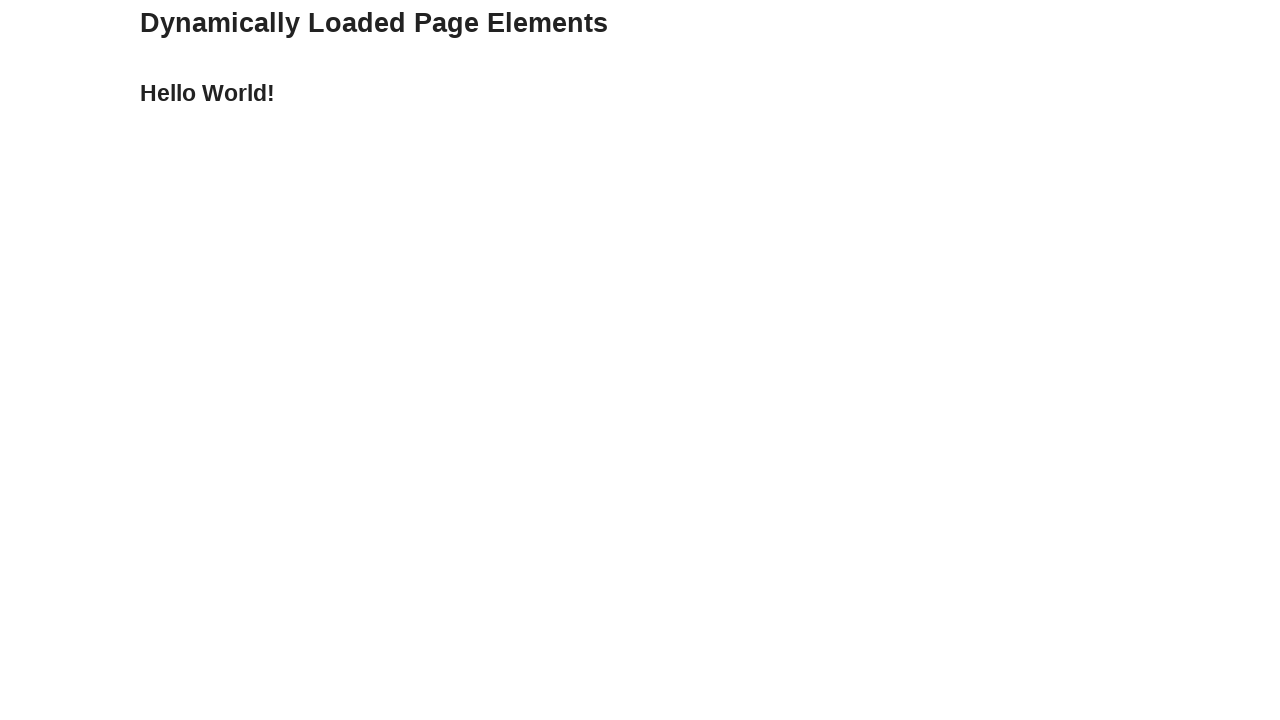

Verified 'Hello World!' text is displayed correctly
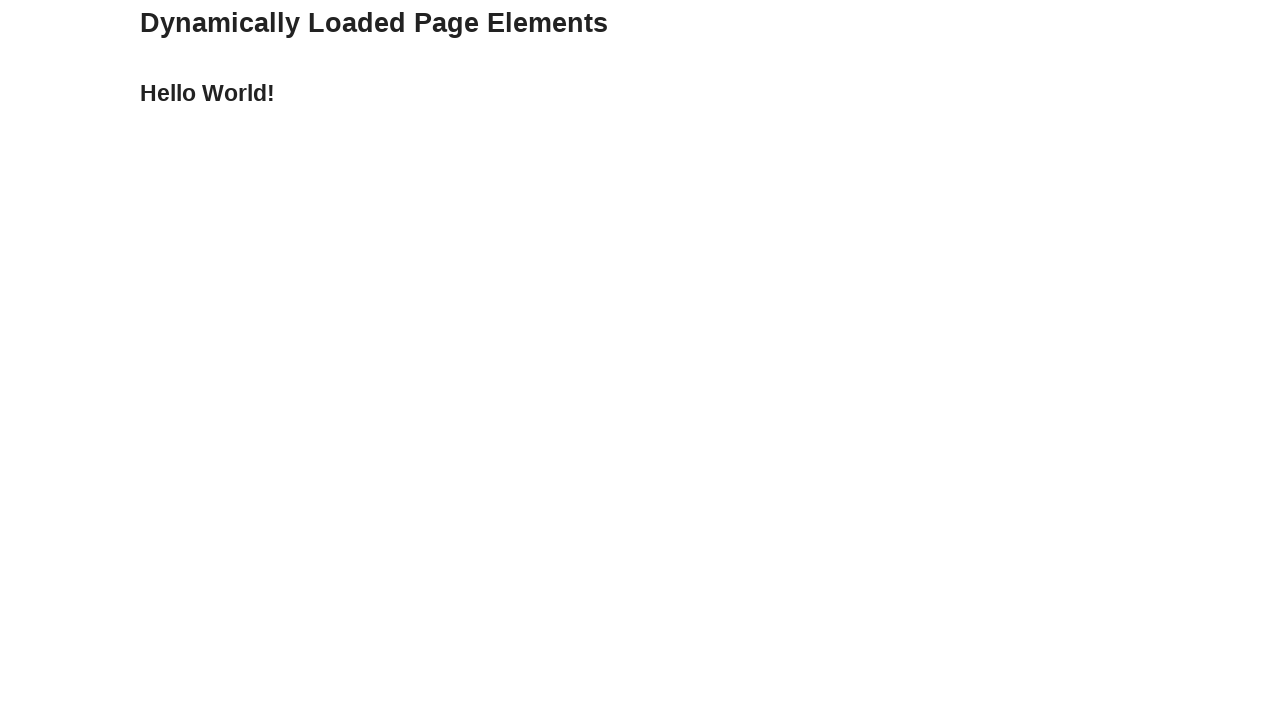

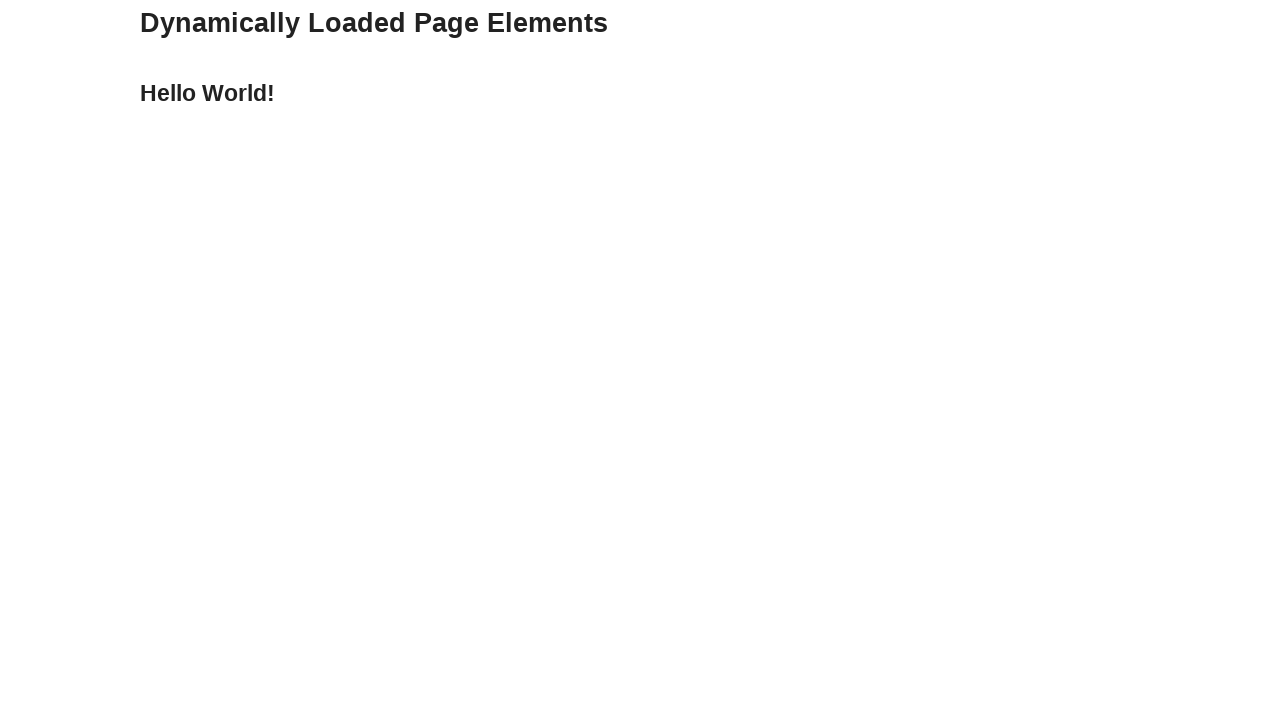